Tests that submitting the login form with empty fields displays an error message

Starting URL: https://thinking-tester-contact-list.herokuapp.com

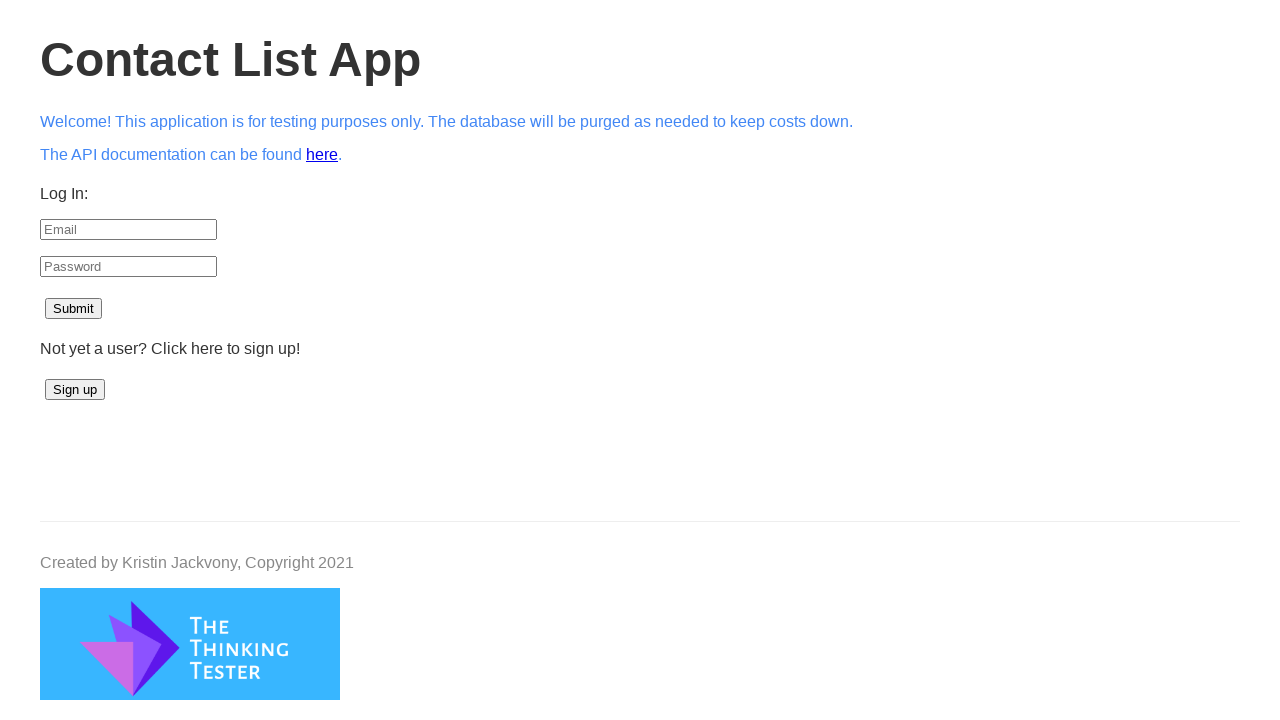

Navigated to login page
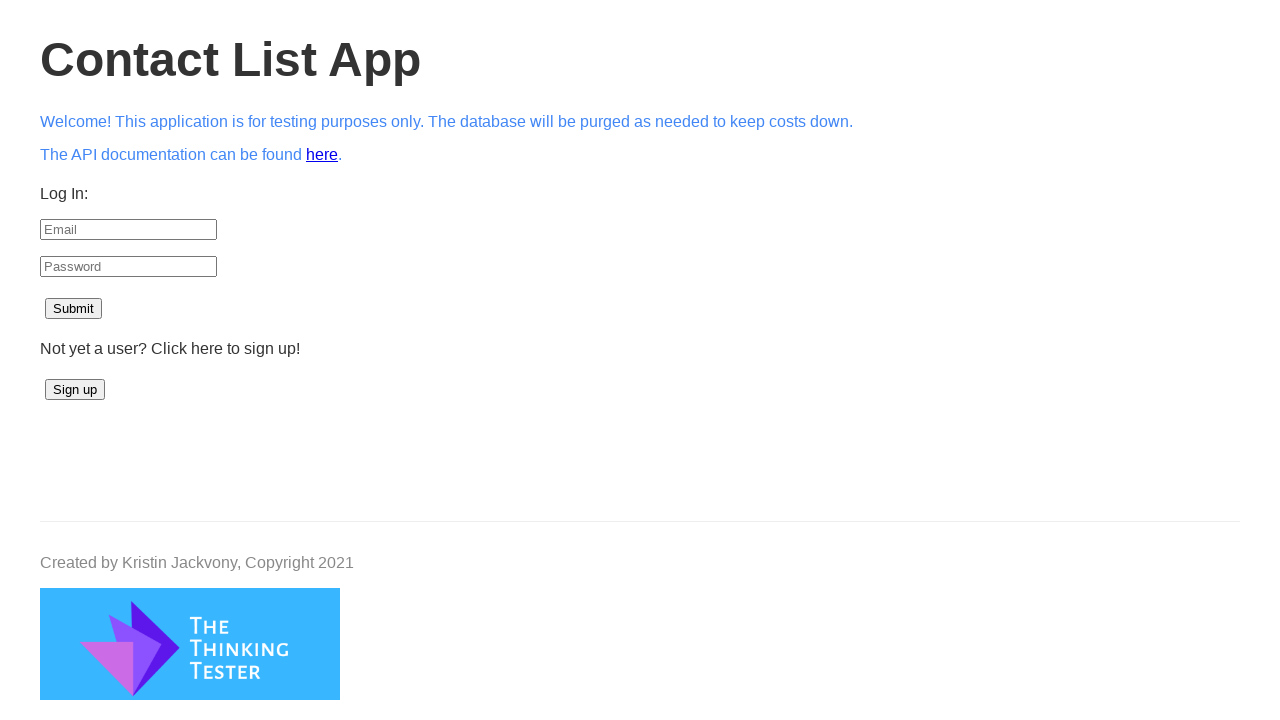

Clicked submit button with empty email and password fields at (74, 309) on xpath=//button[1]
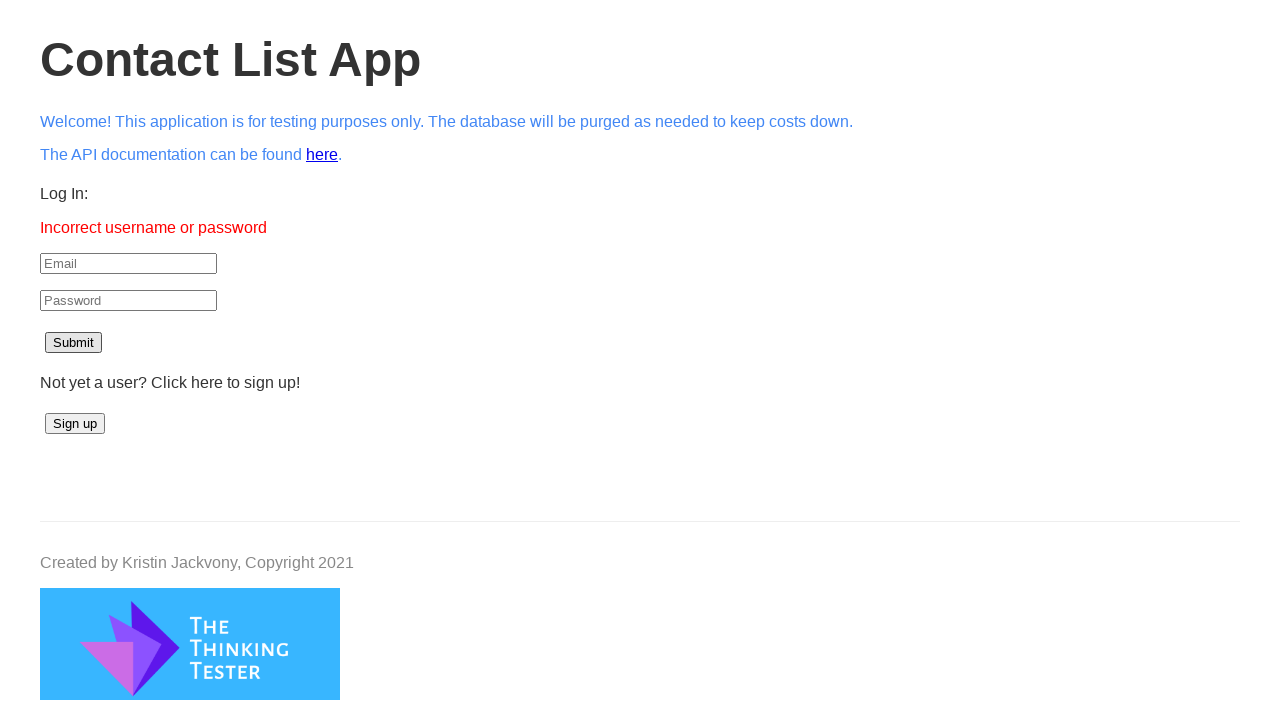

Error message appeared on page
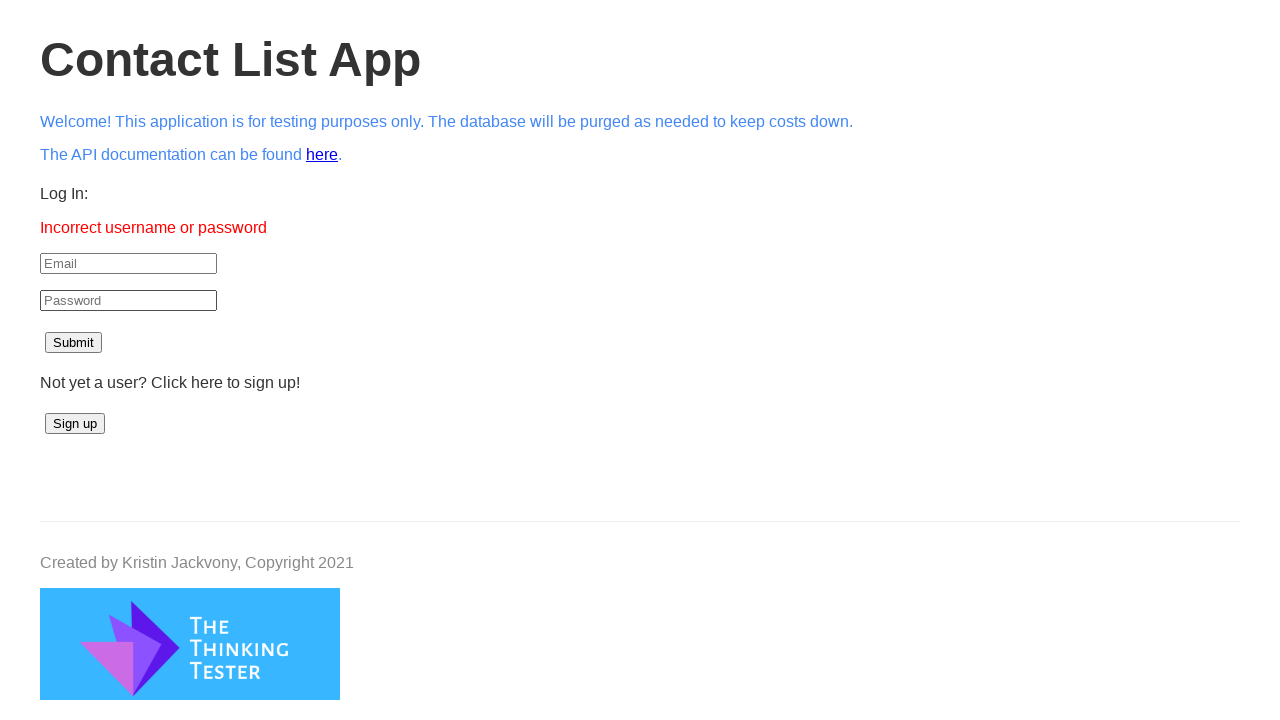

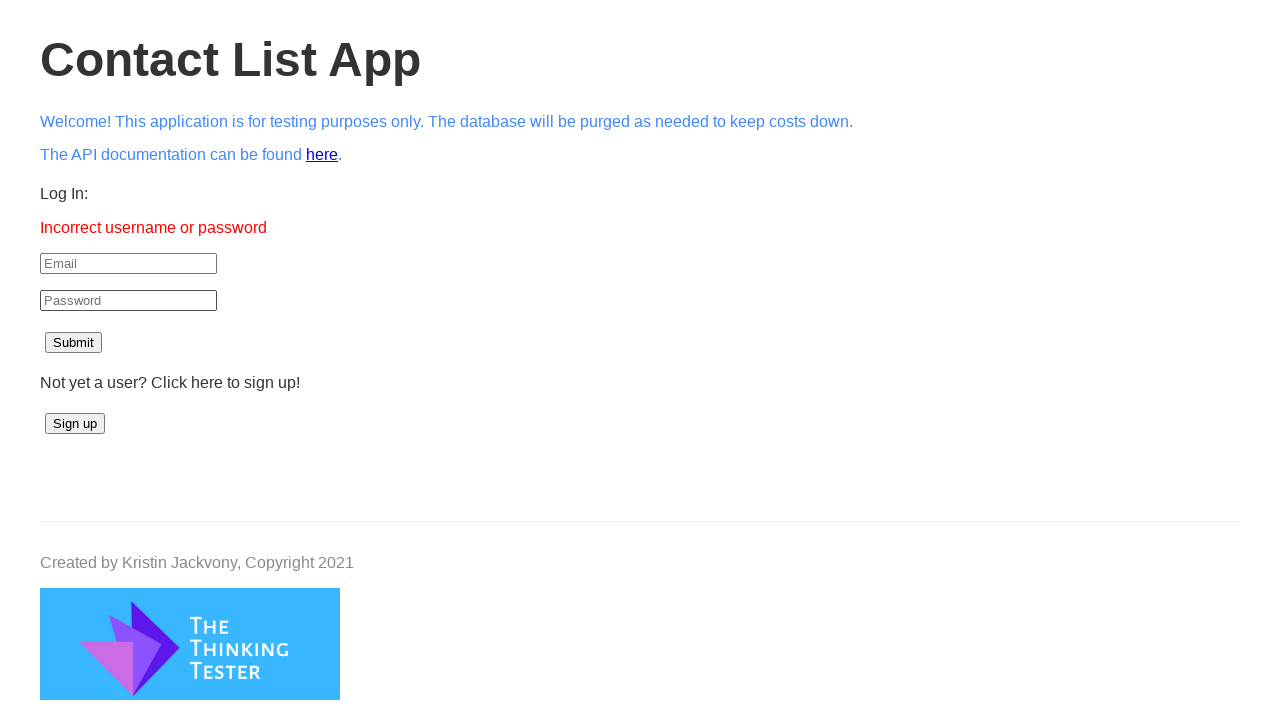